Tests the HOME hyperlink by clicking it and verifying that the Home Page is opened

Starting URL: https://courses.letskodeit.com/practice

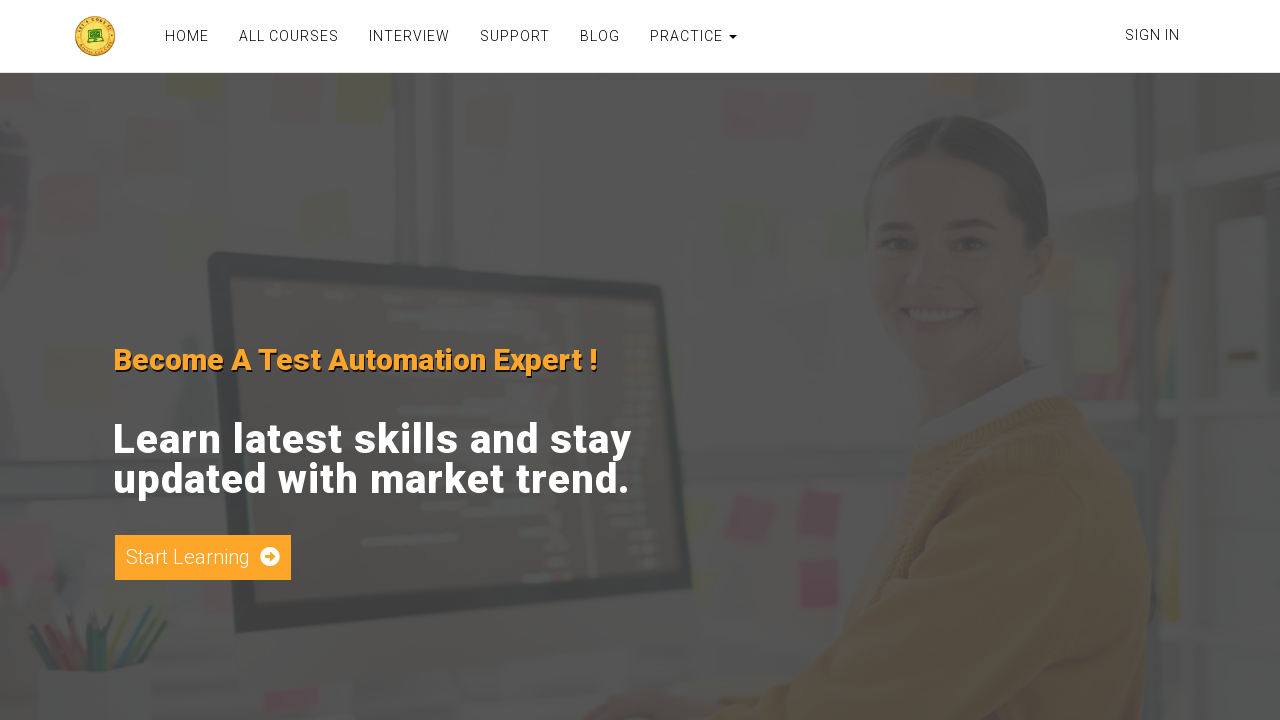

Navigated to practice page at https://courses.letskodeit.com/practice
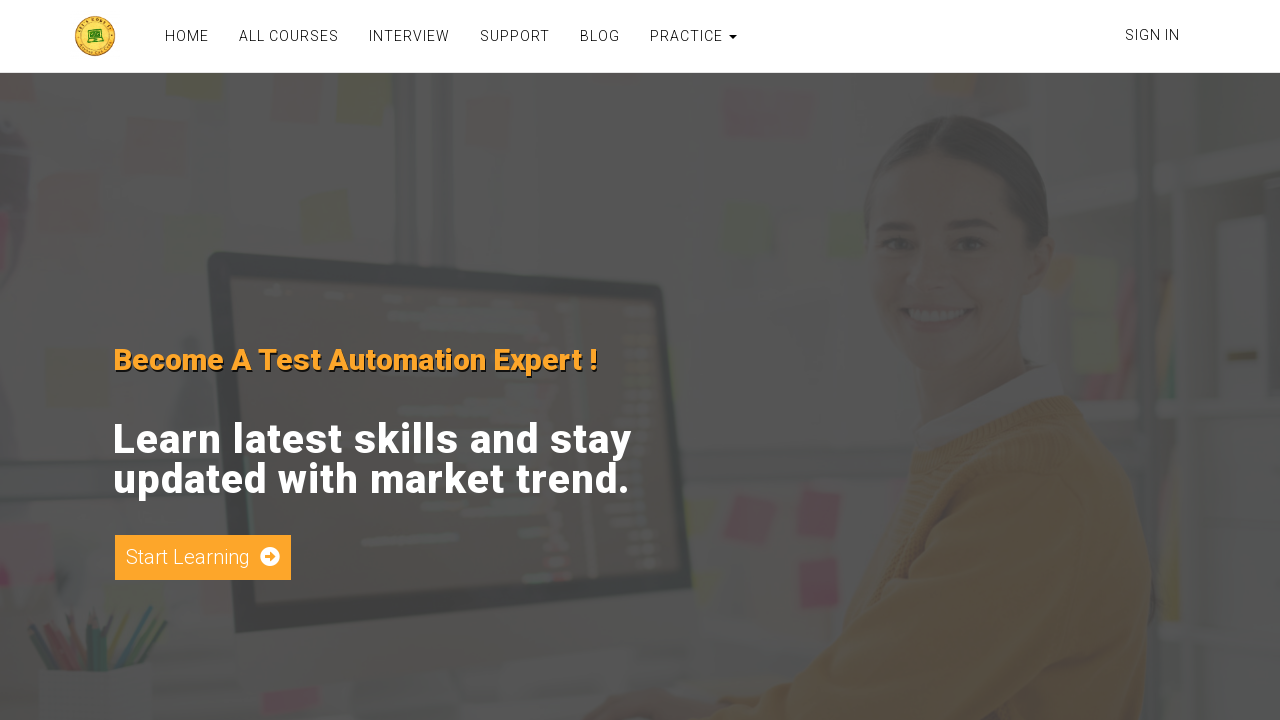

Clicked SIGN IN hyperlink at (1152, 35) on text=SIGN IN
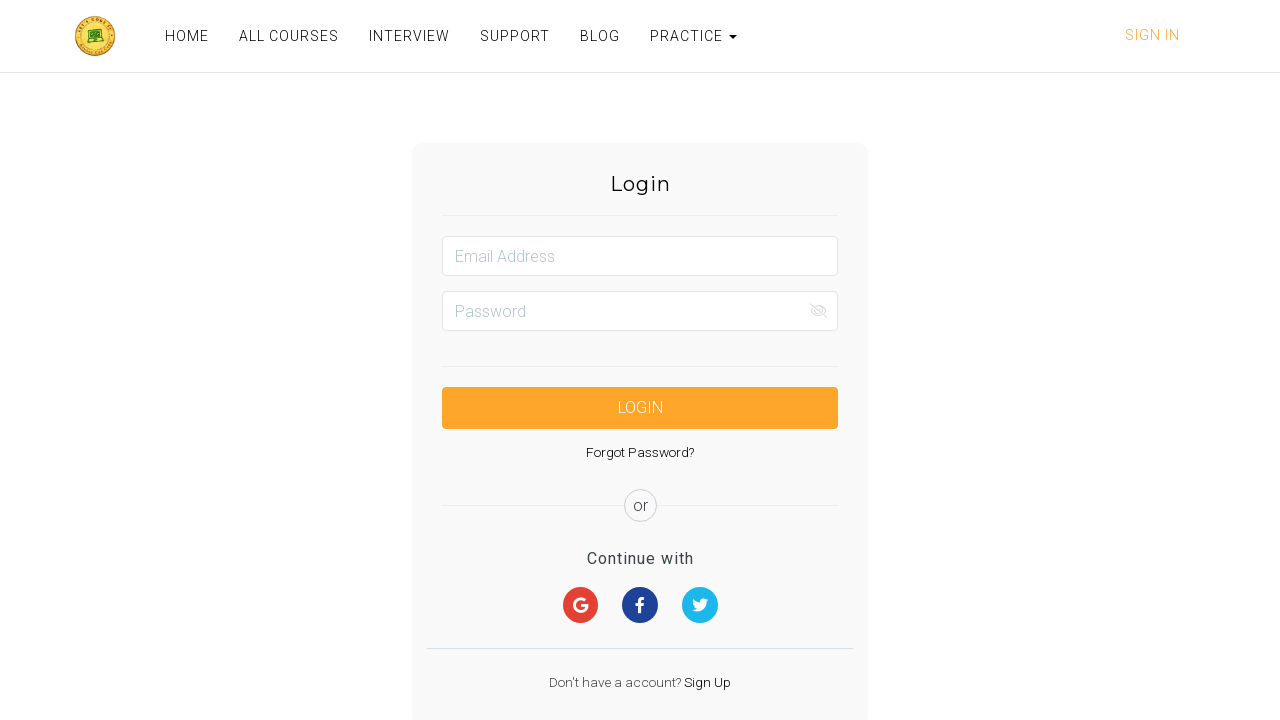

Clicked HOME hyperlink at (187, 36) on text=HOME
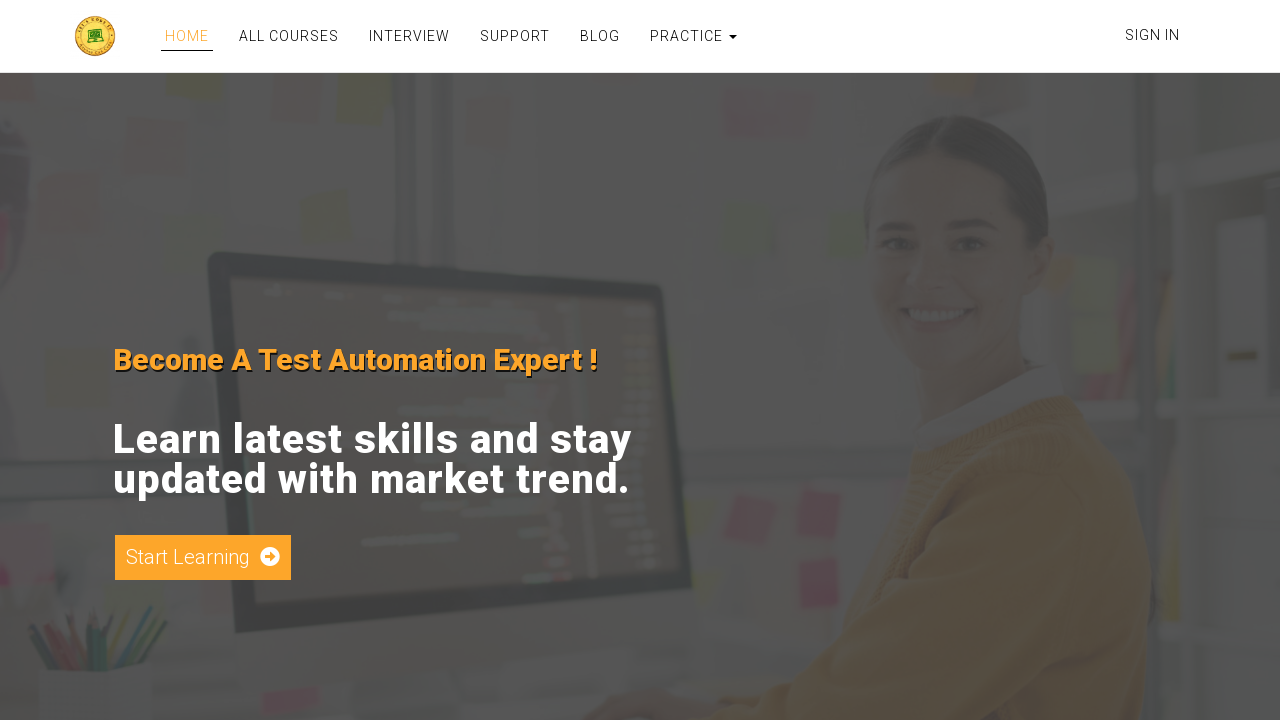

Verified Home Page is opened - page title matches 'Home Page'
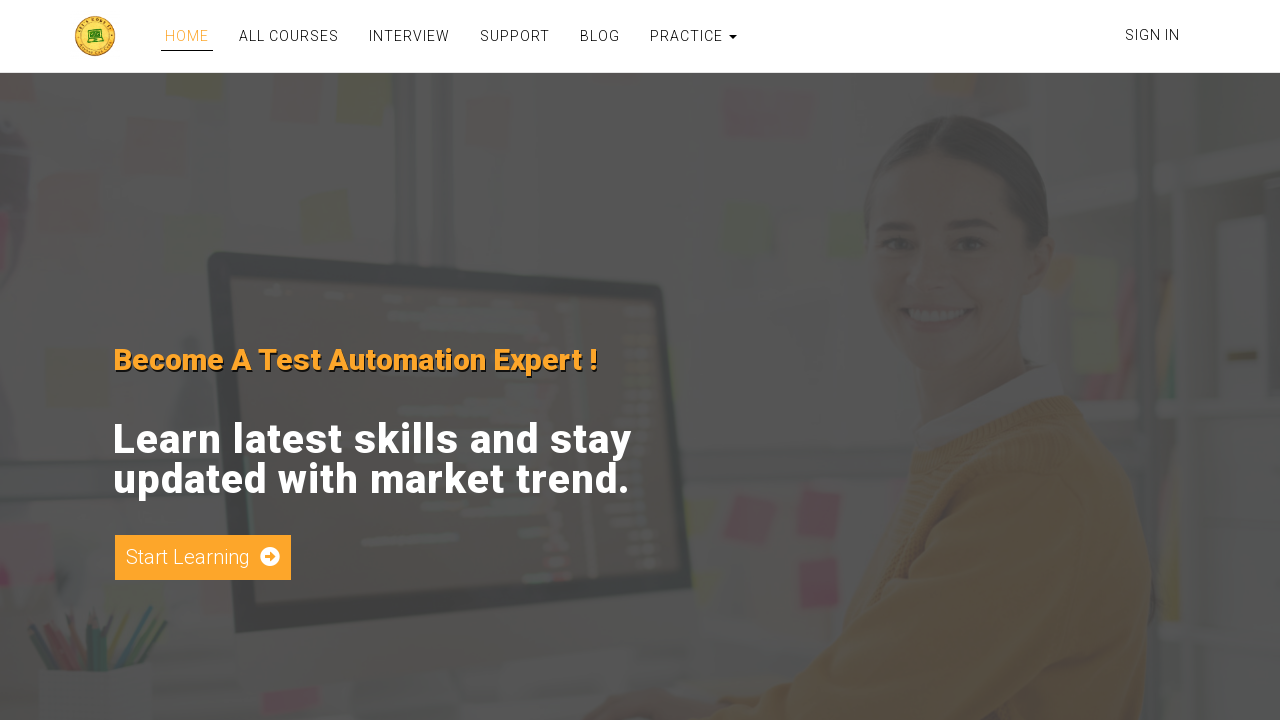

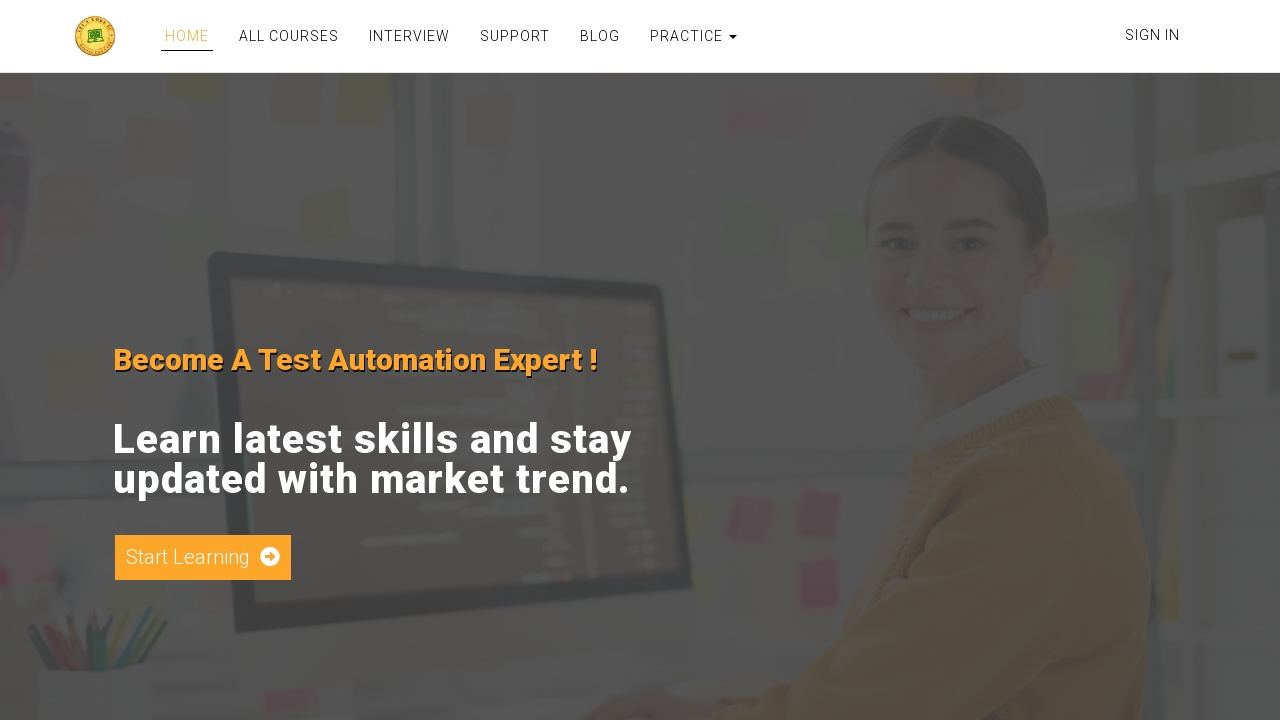